Tests a page with delayed element visibility by waiting for a button to become clickable, clicking it, and verifying a success message appears

Starting URL: http://suninjuly.github.io/wait2.html

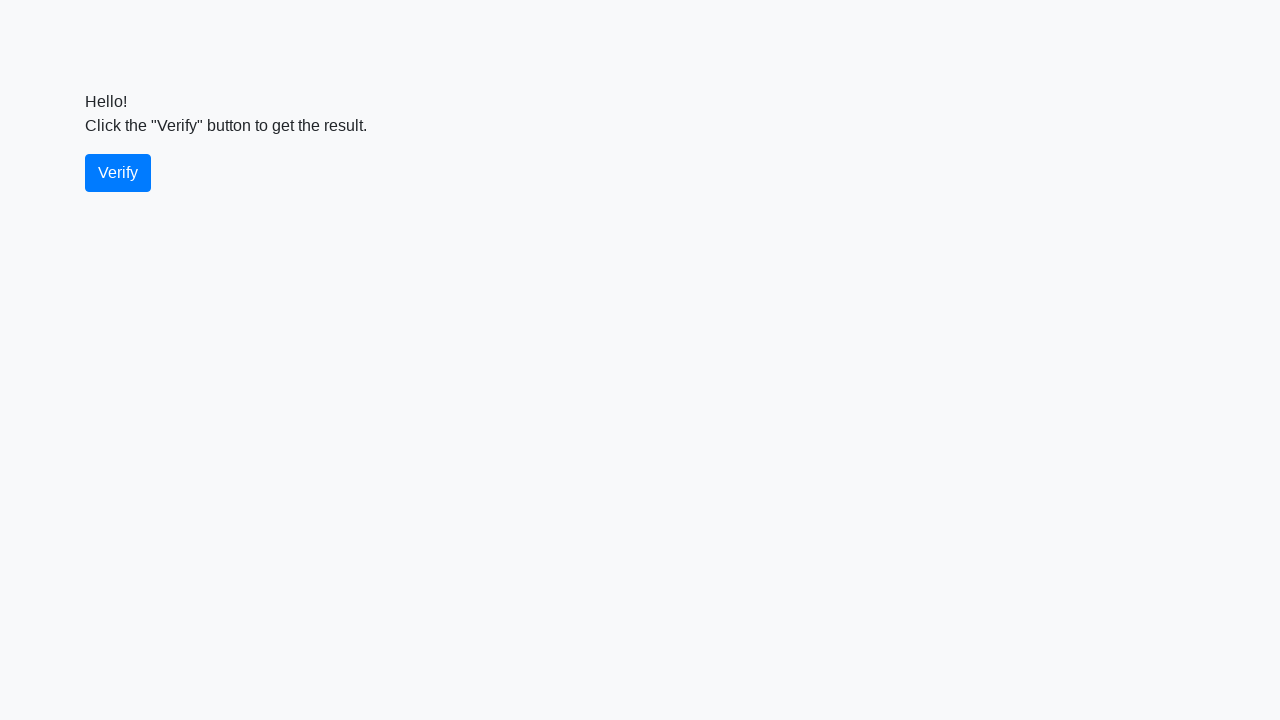

Waited for verify button to become visible
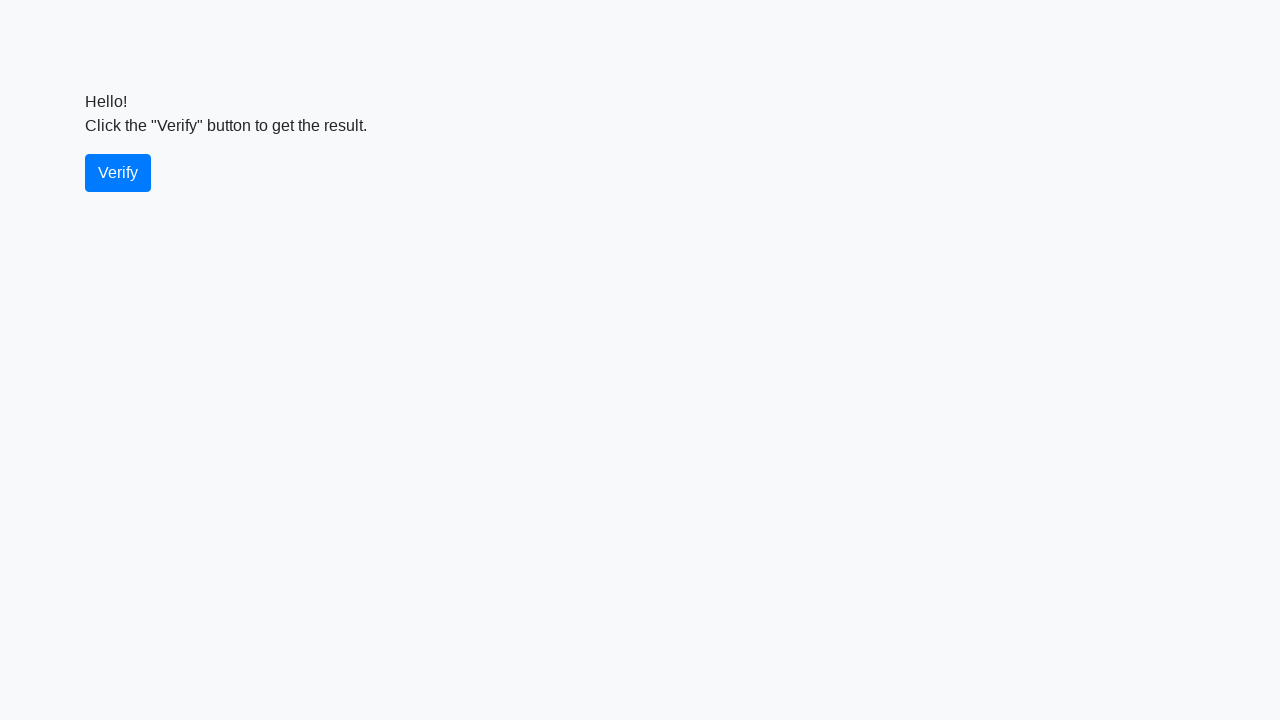

Clicked the verify button at (118, 173) on #verify
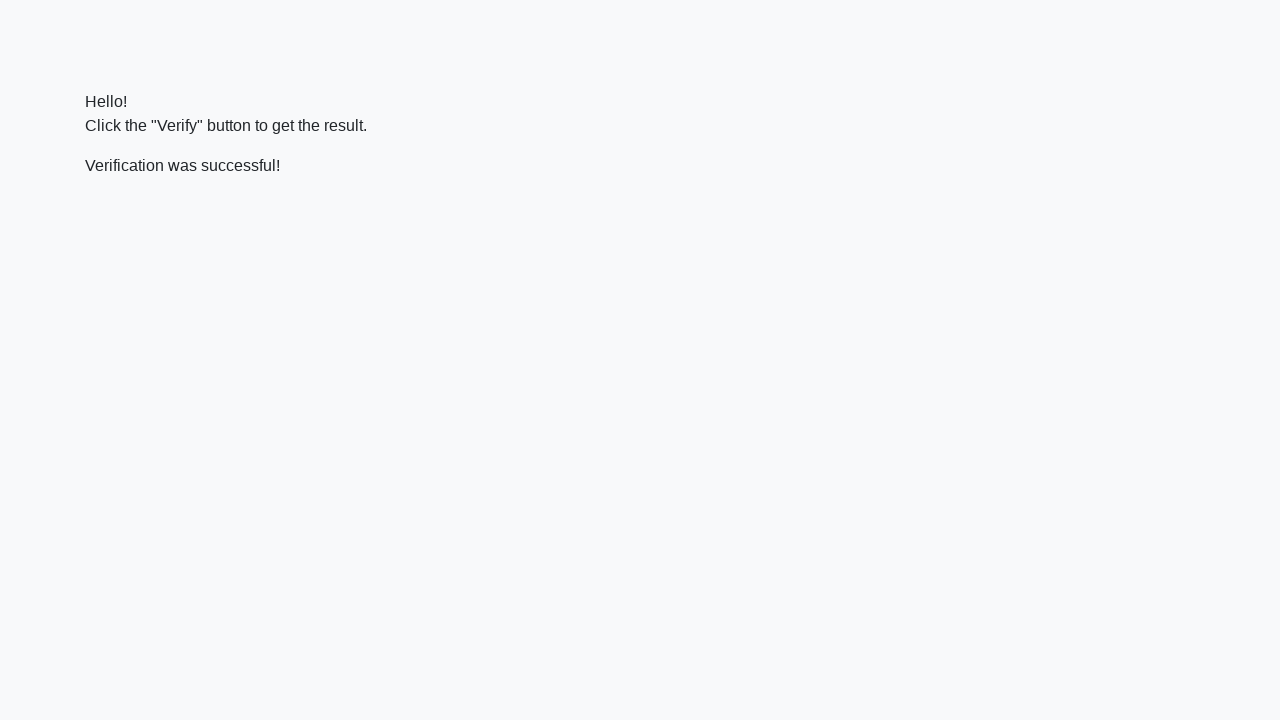

Located the verify message element
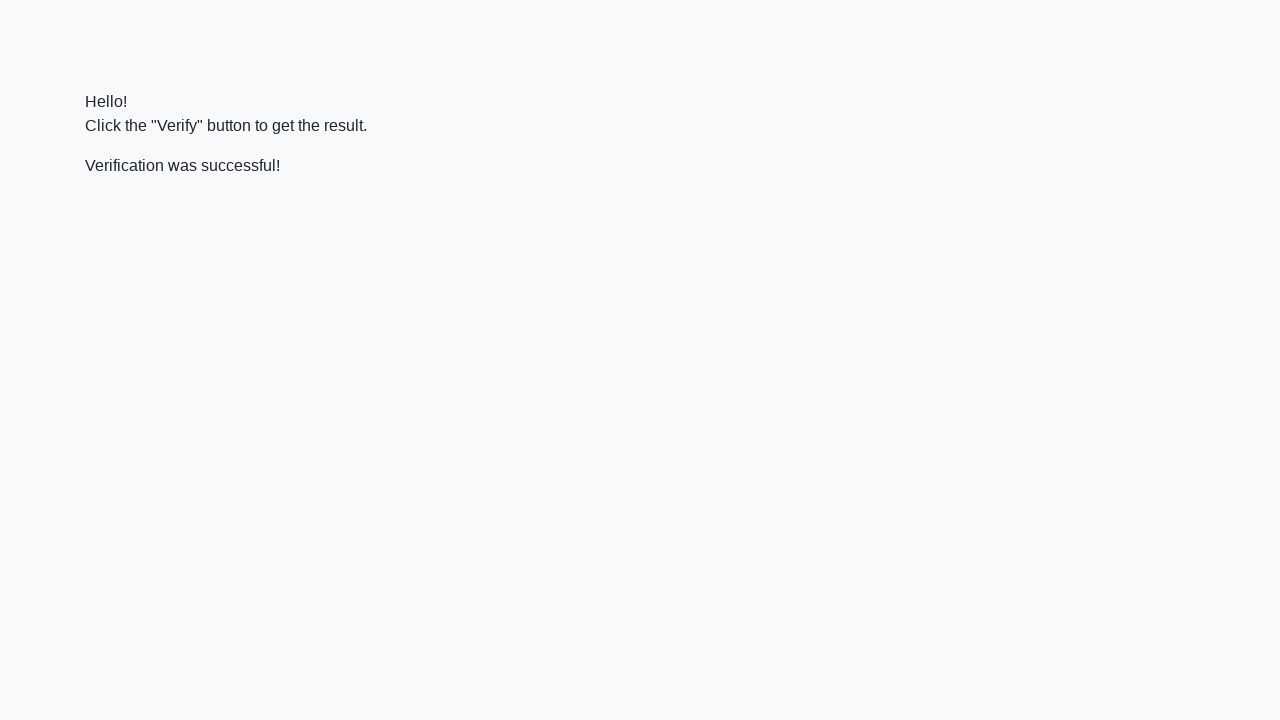

Waited for success message to become visible
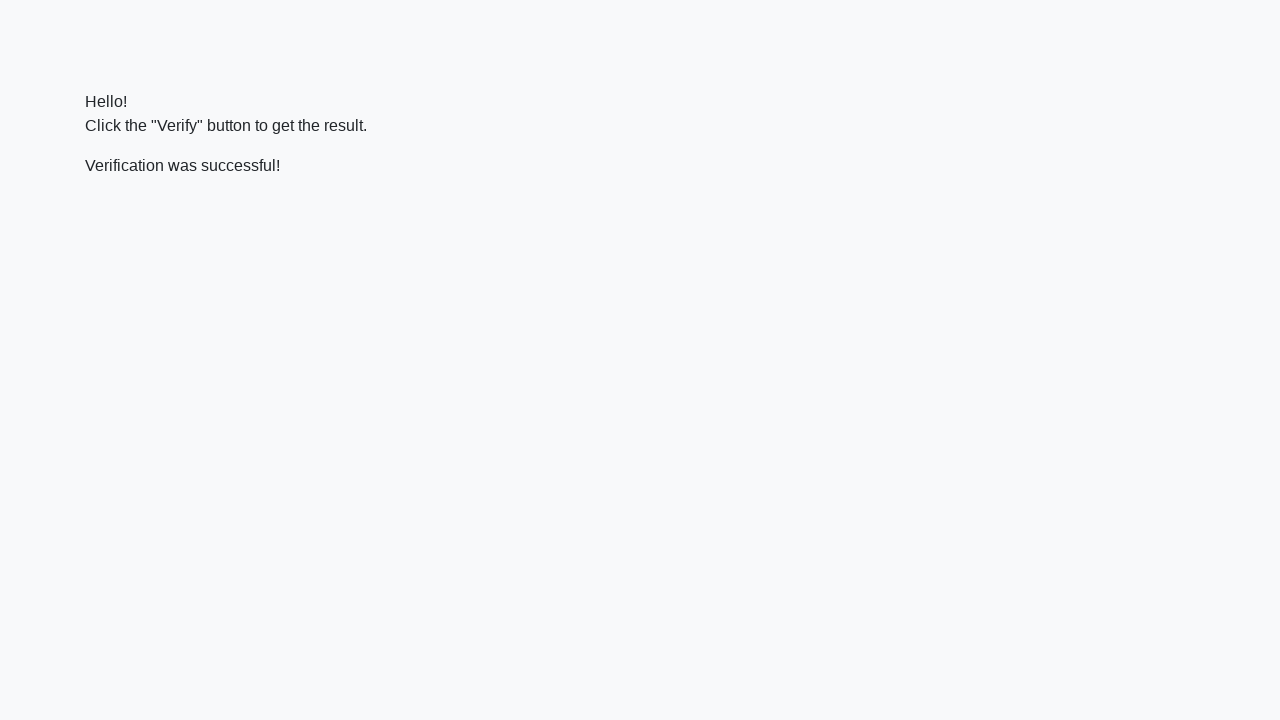

Verified success message contains 'successful' text
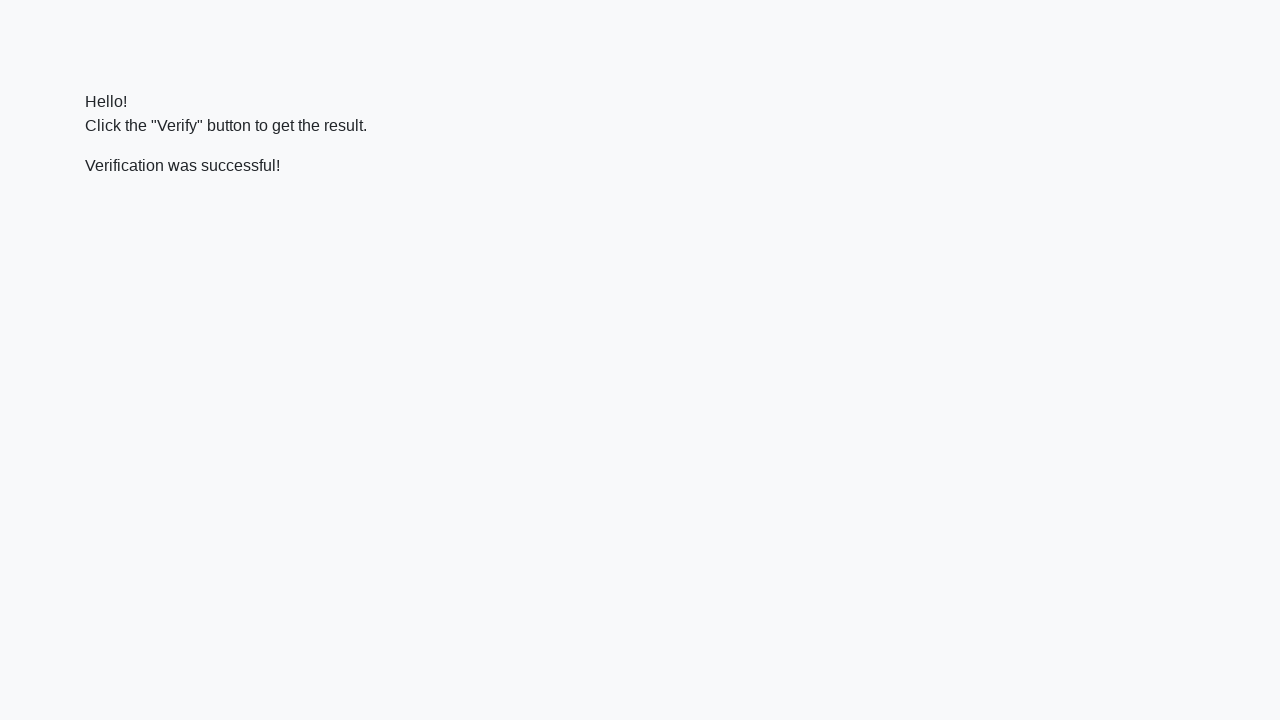

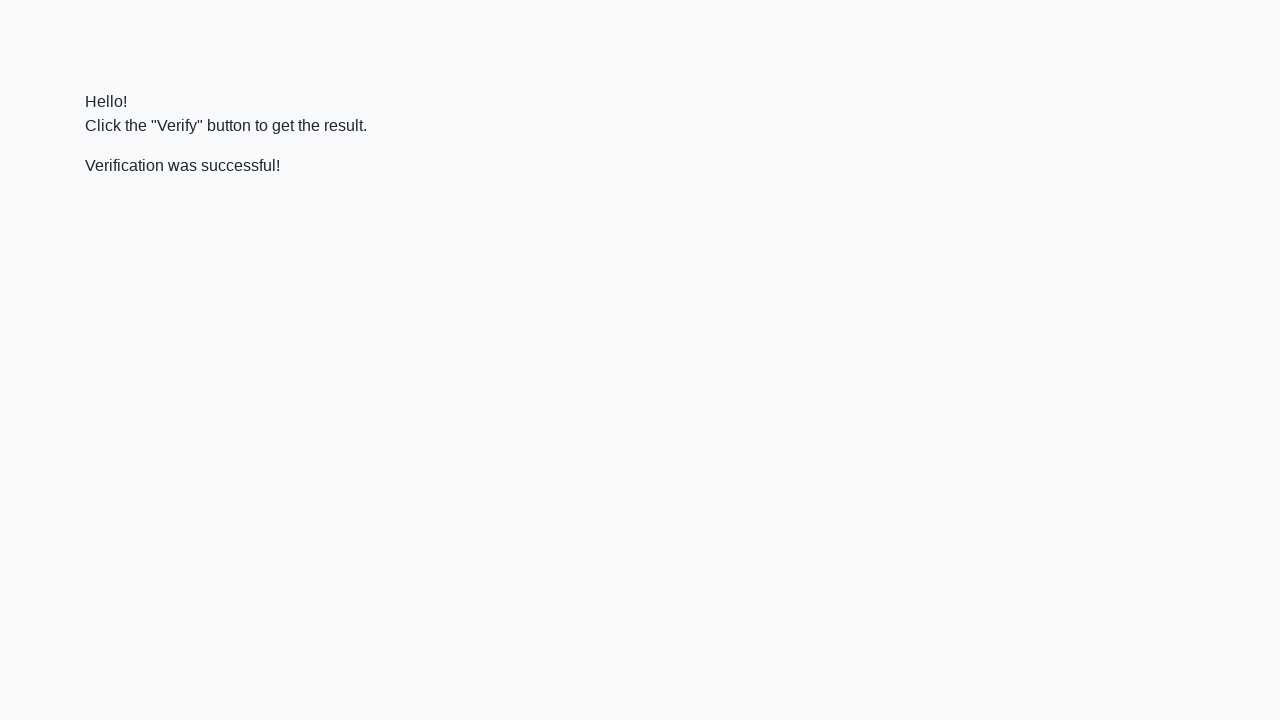